Navigates to Priceline and locates the hotel search button, then modifies its style color using JavaScript.

Starting URL: https://www.priceline.com/

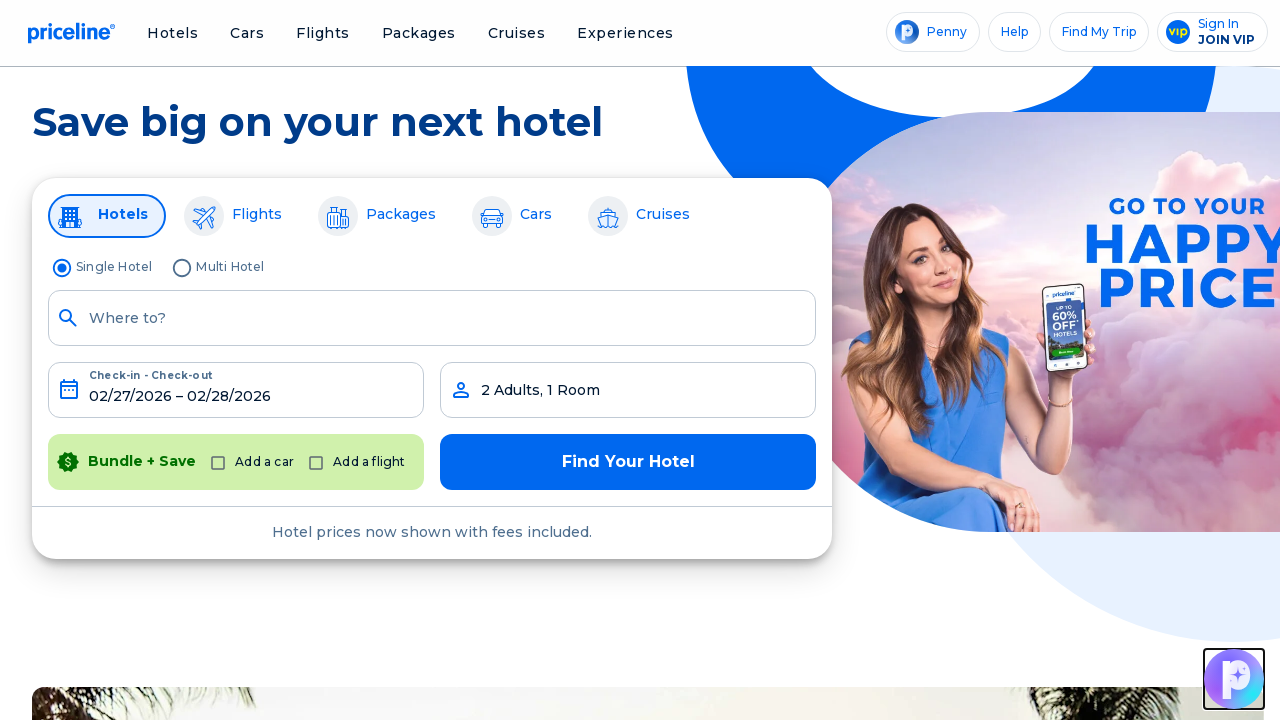

Waited for page to load (networkidle state)
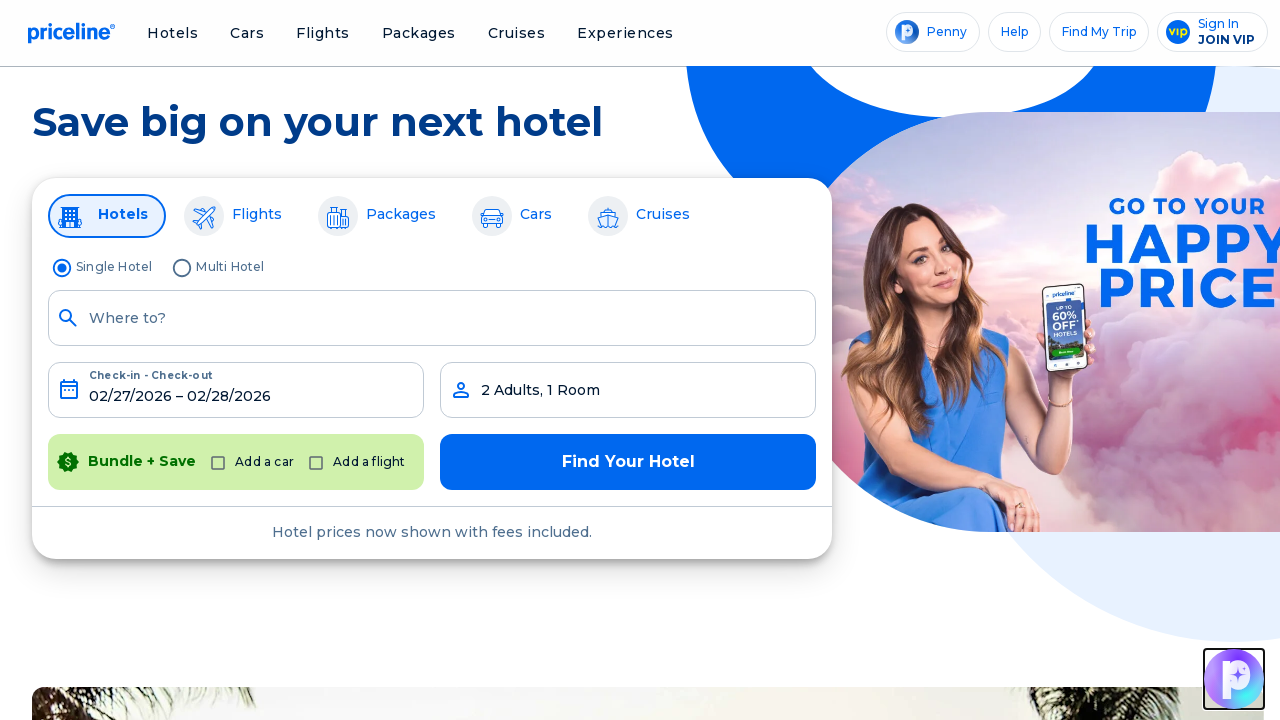

Located the 'Find Your Hotel' button
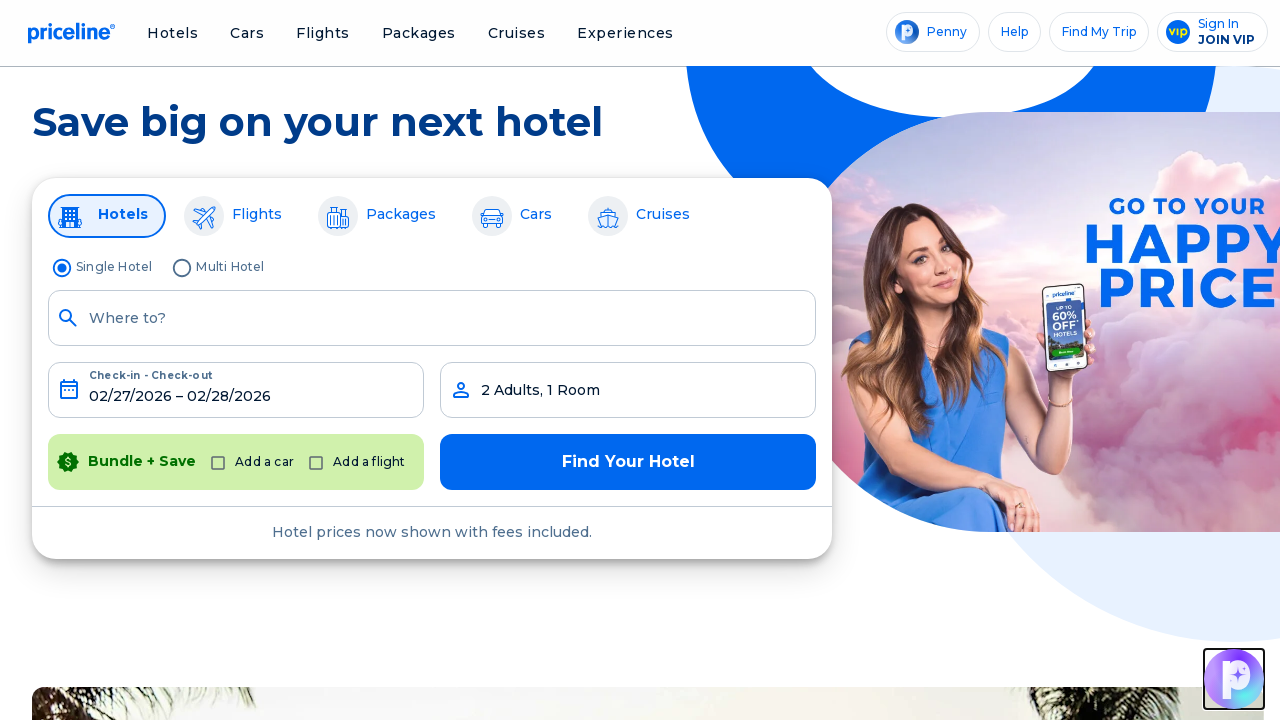

Waited for 'Find Your Hotel' button to become visible
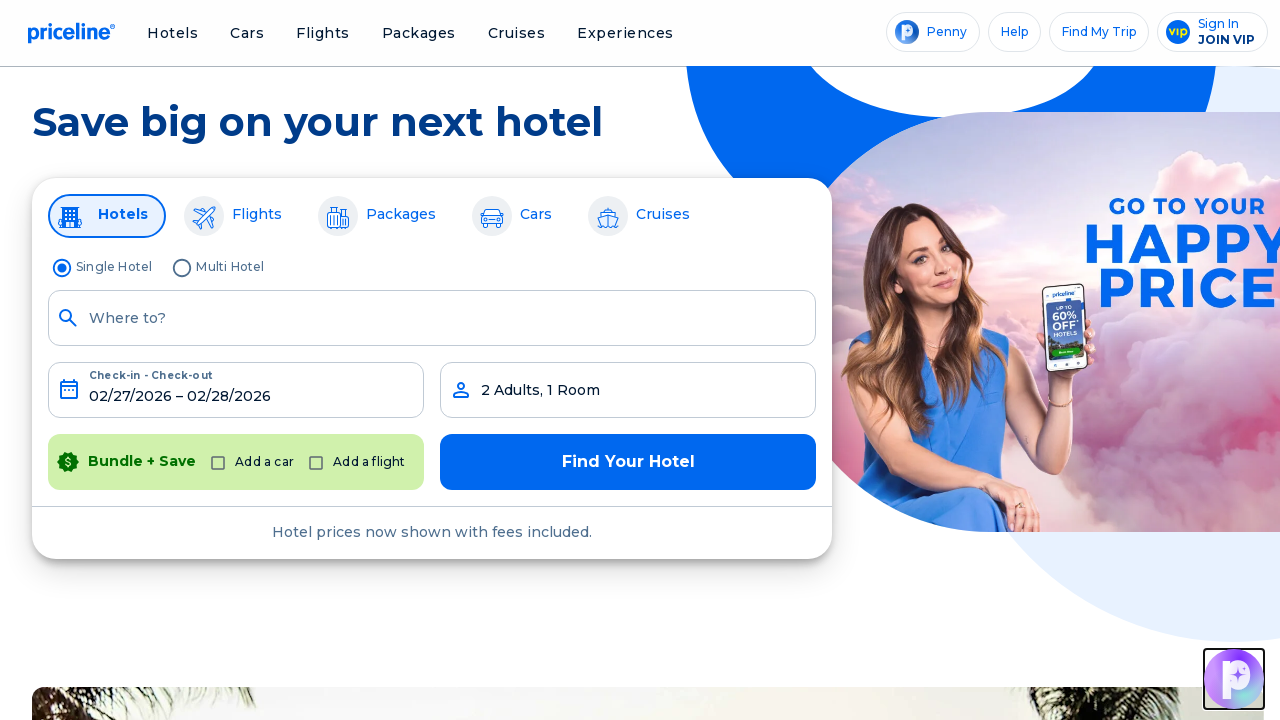

Modified button style color to red using JavaScript
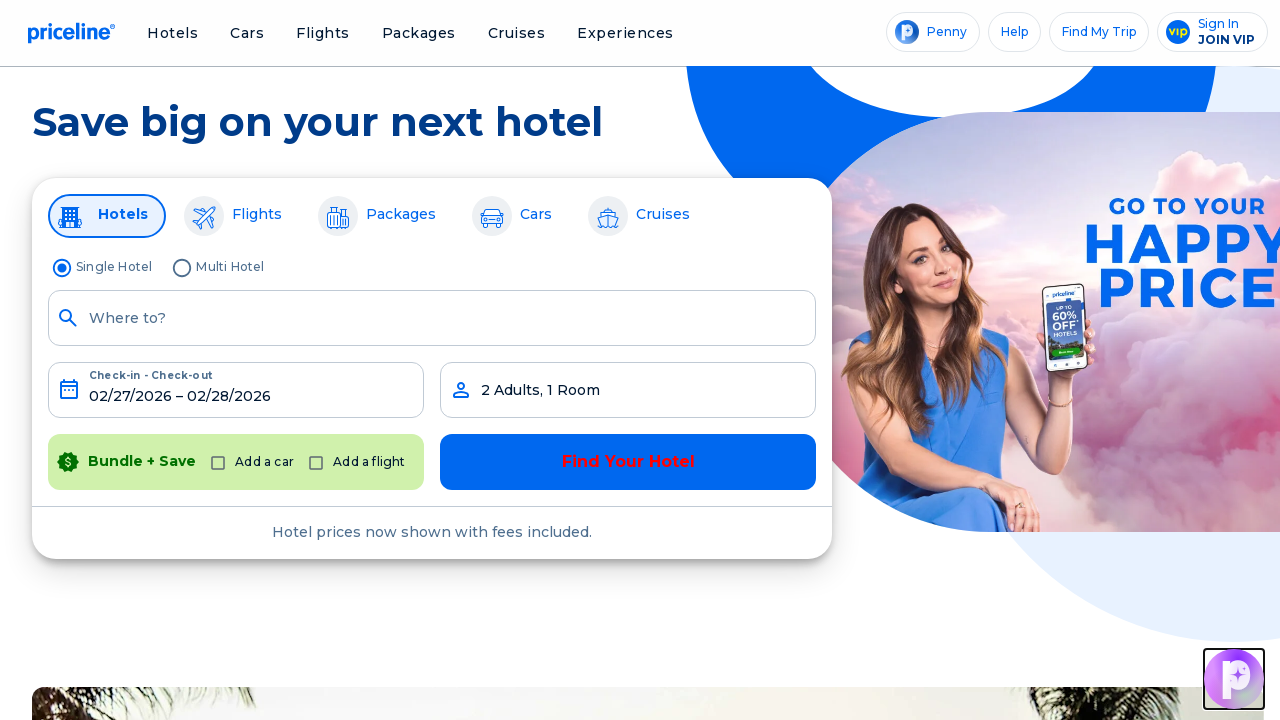

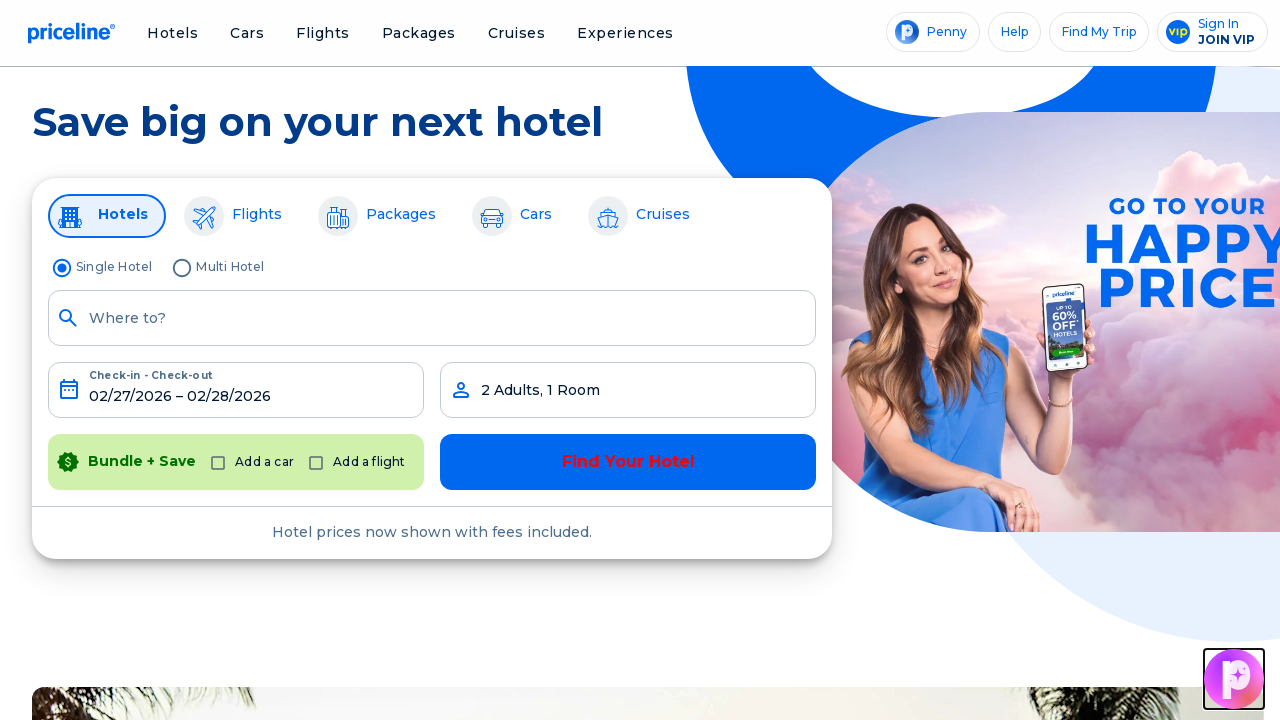